Tests the Click Me button by clicking it and verifying the dynamic click confirmation text appears

Starting URL: https://demoqa.com/buttons

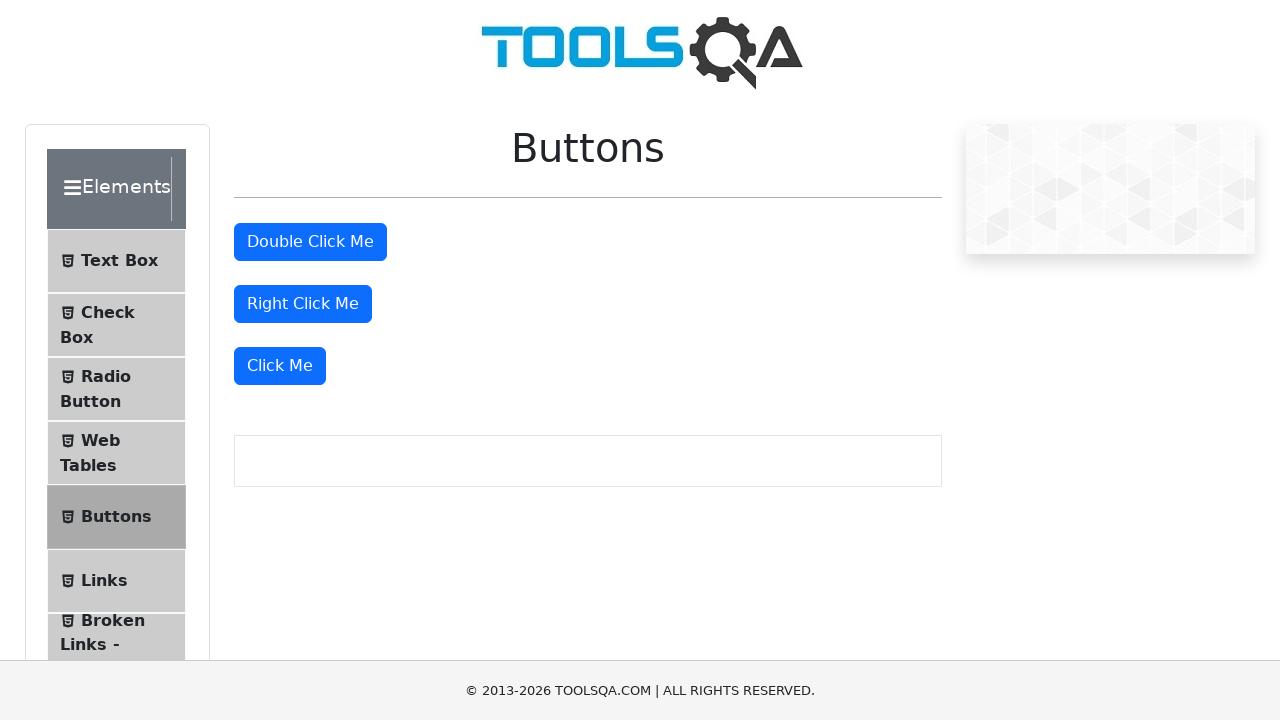

Navigated to https://demoqa.com/buttons
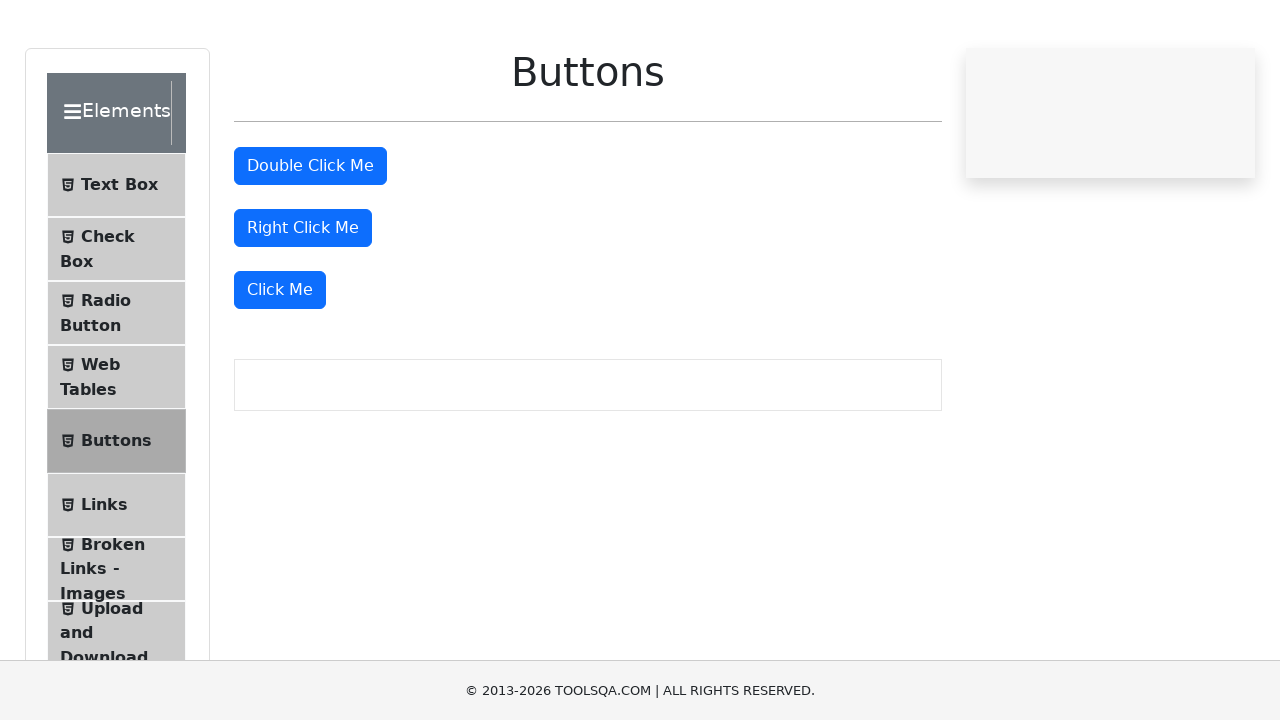

Clicked the 'Click Me' button at (280, 366) on internal:role=button[name="Click Me"s]
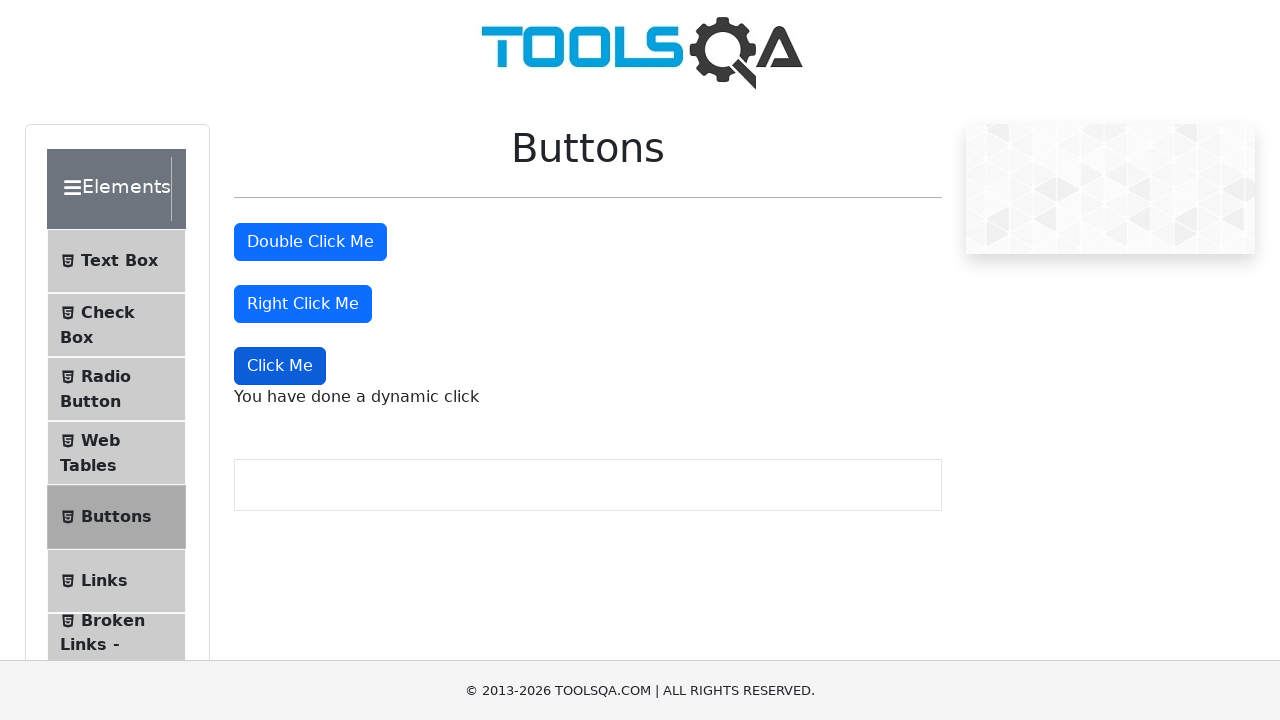

Verified dynamic click confirmation text appeared
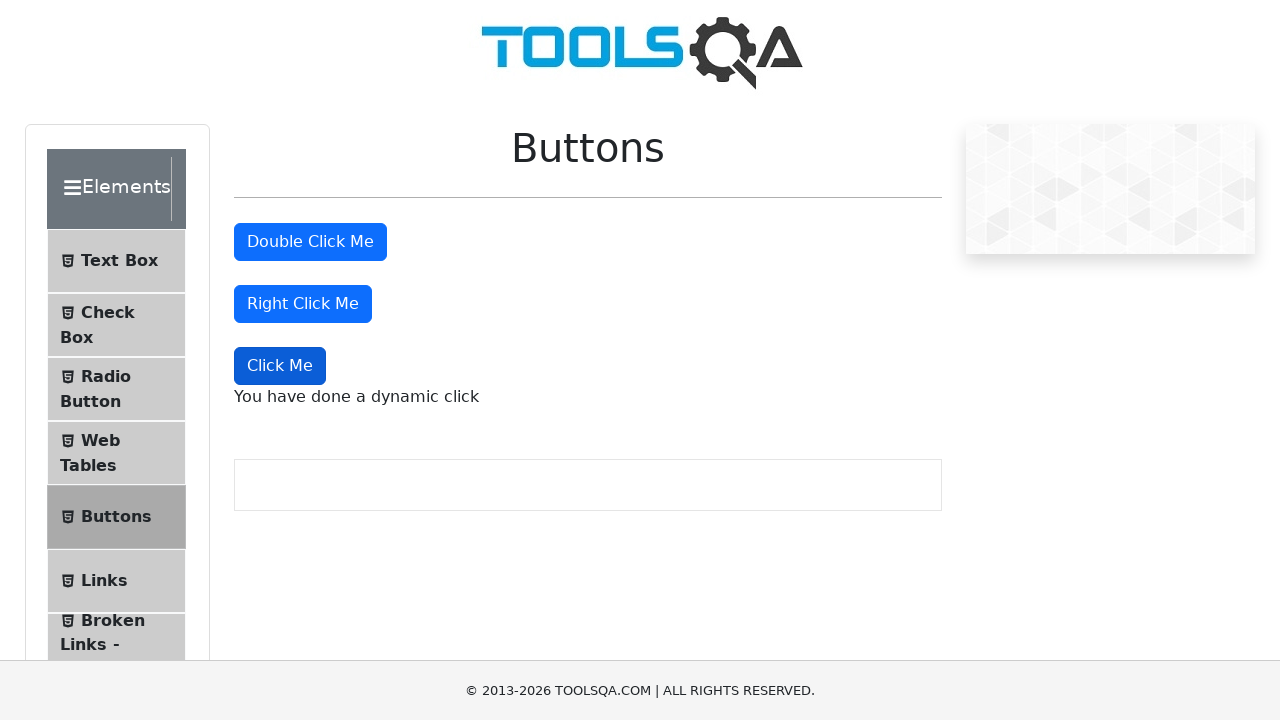

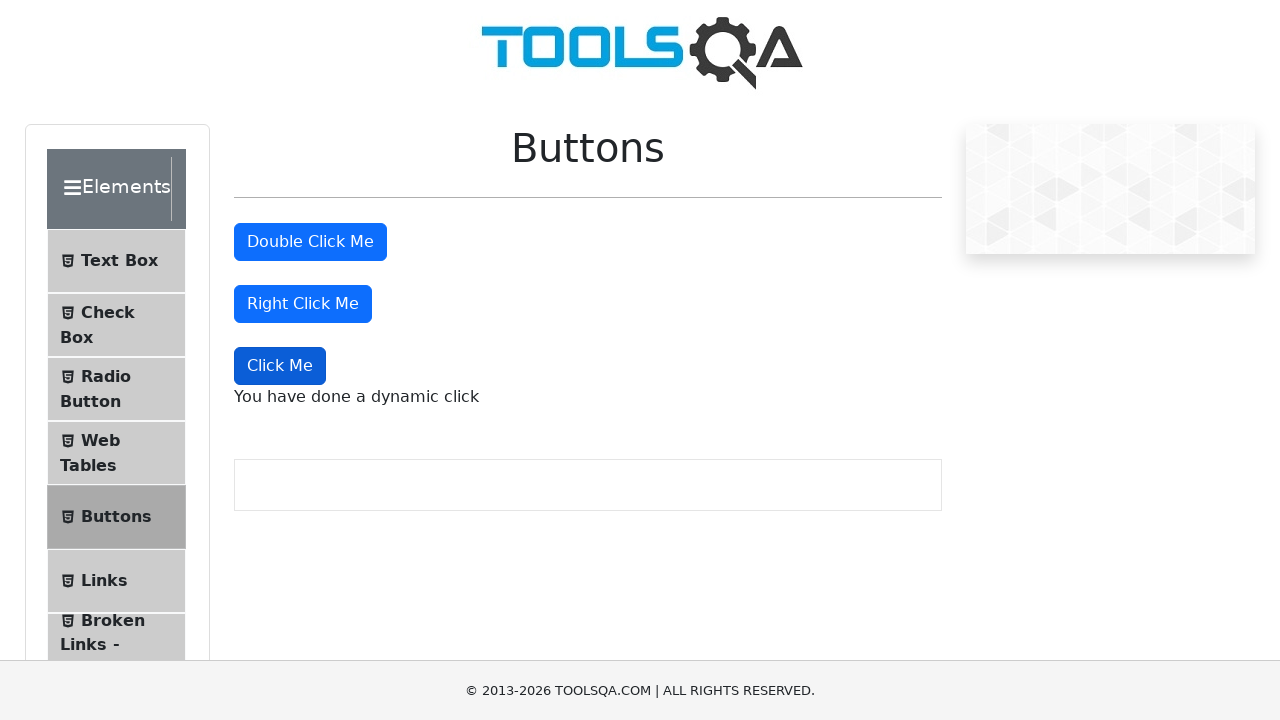